Navigates to a Colombian postal code website, waits for the list of regions to load, then clicks on the first region link to navigate to its detail page.

Starting URL: https://codigo-postal.co/

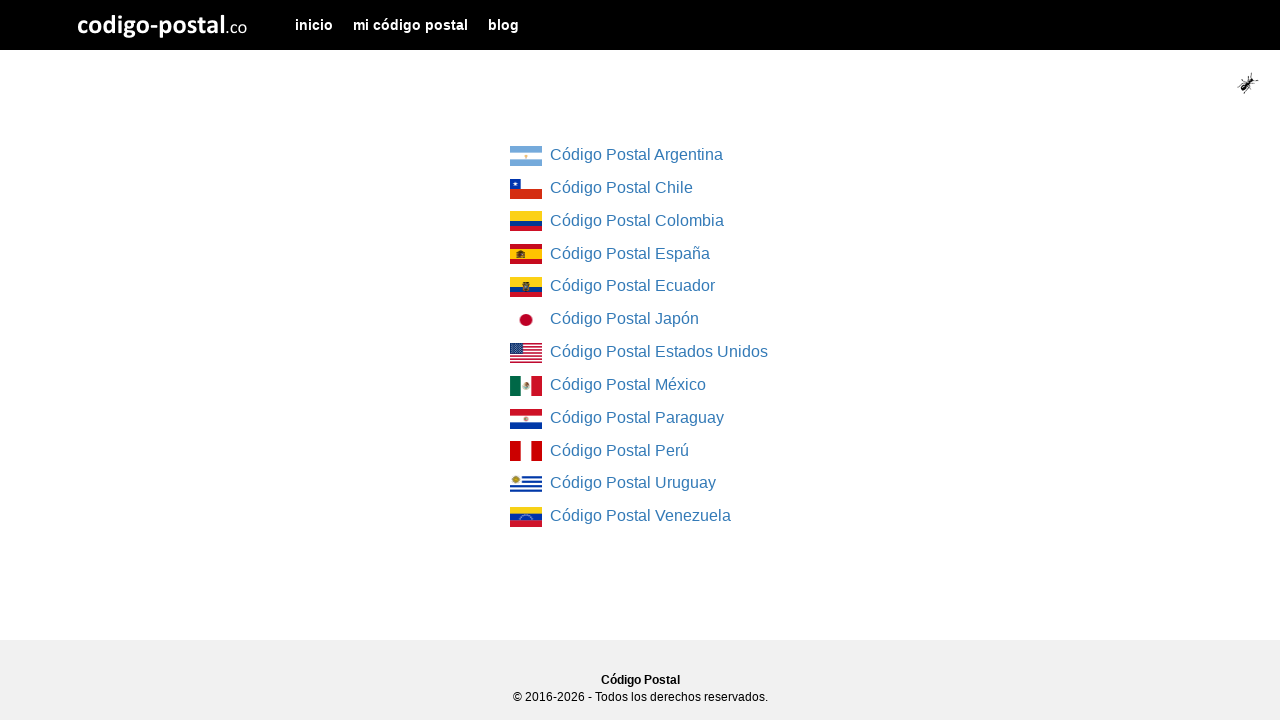

Waited for the list of regions to load
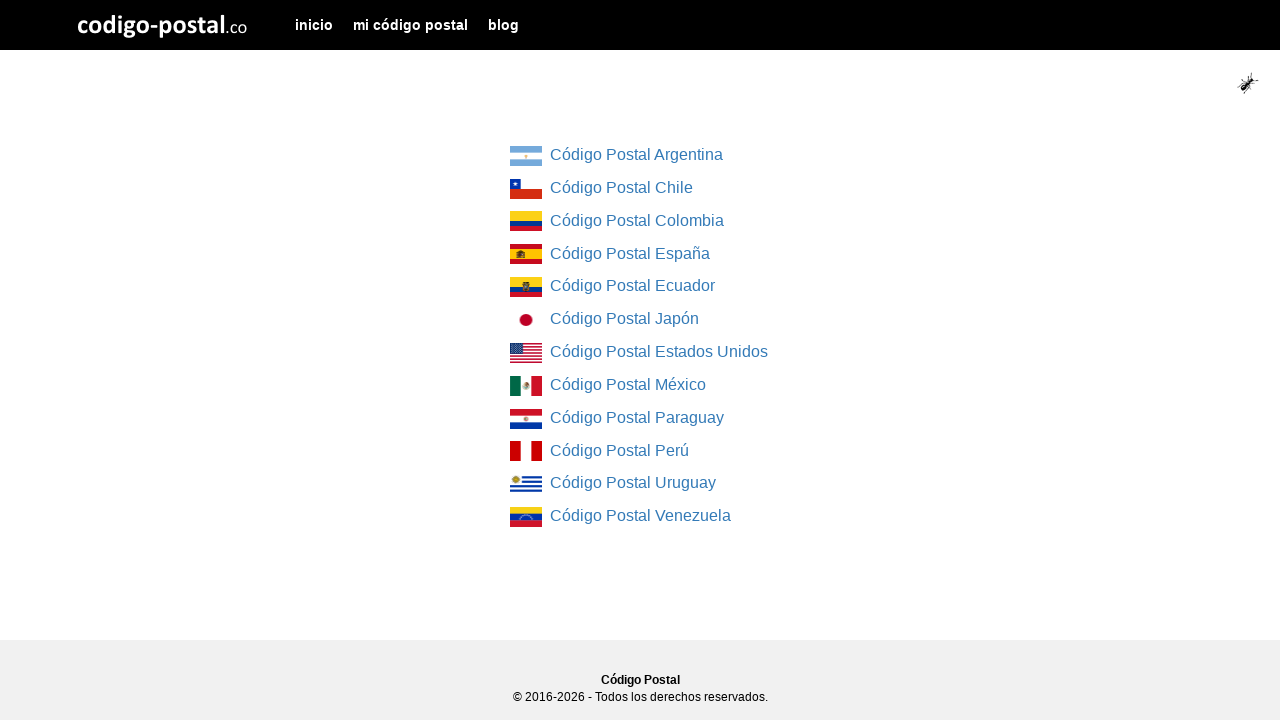

Clicked on the first region link at (526, 156) on div[class="col-md-4 col-md-offset-4"] ul li:first-child a
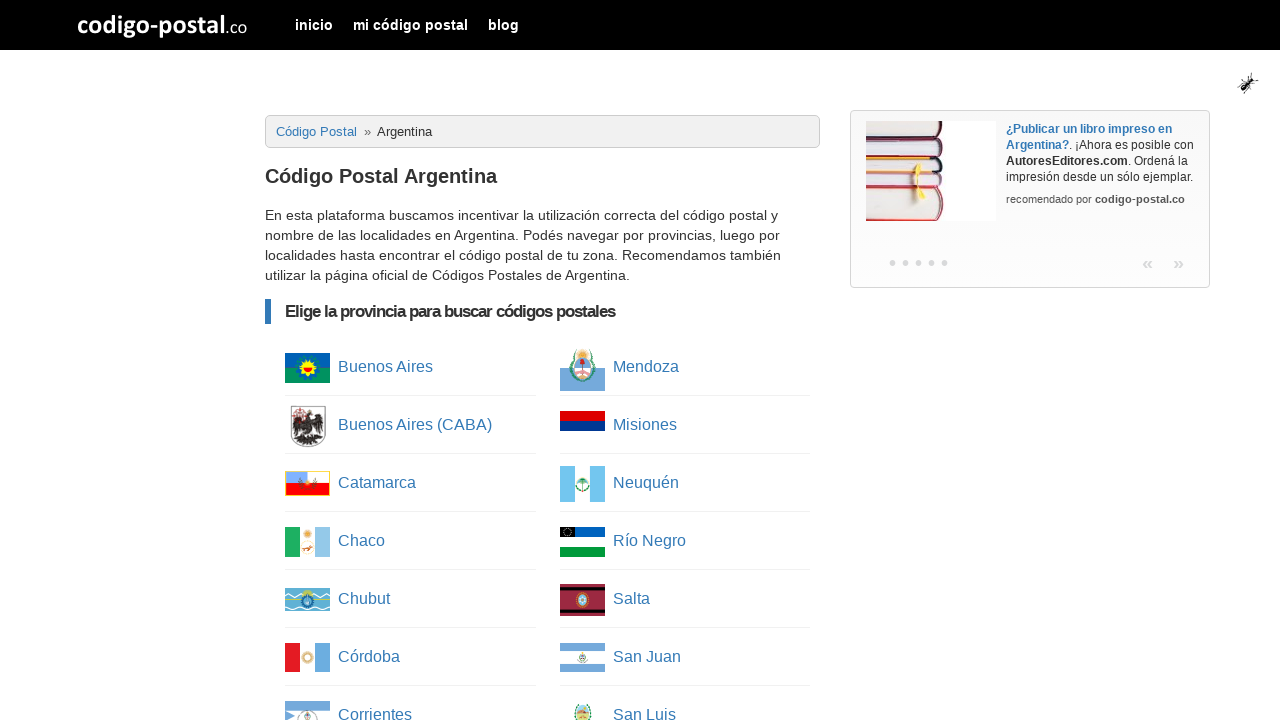

Waited for the region detail page to load
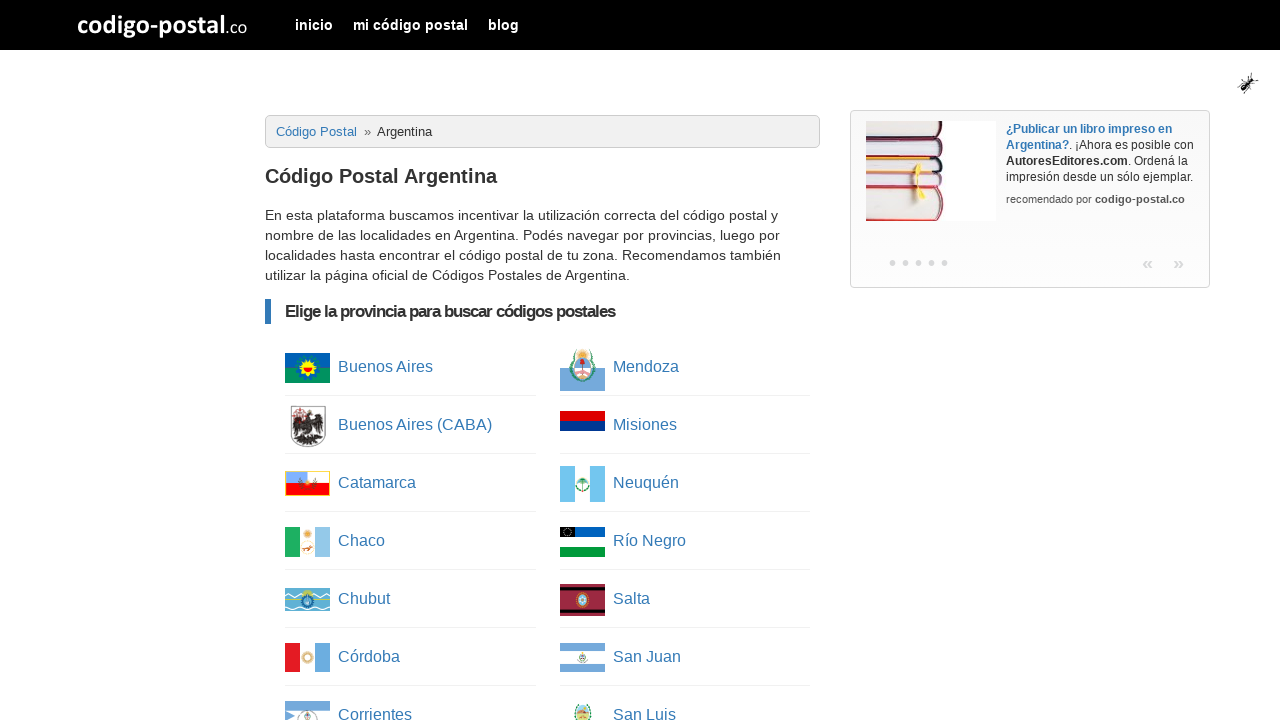

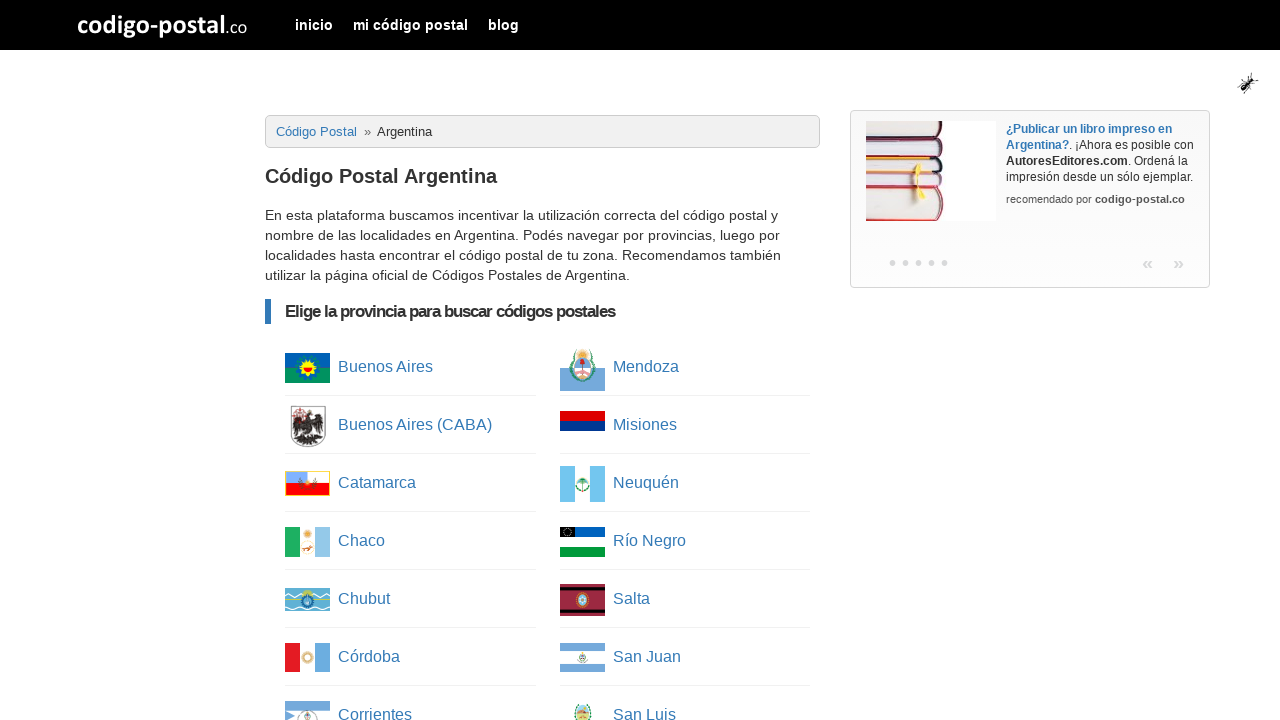